Navigates to BrowserStack homepage and then to the documentation page, verifying both pages load successfully.

Starting URL: https://browserstack.com/

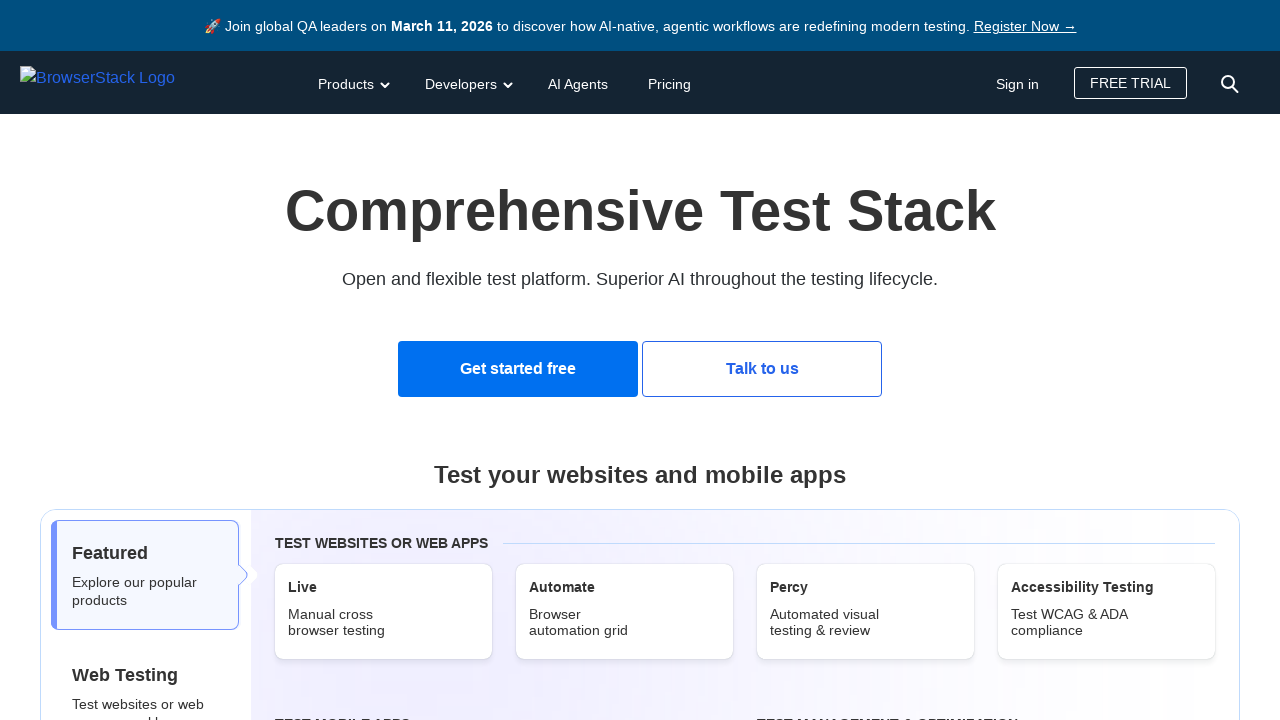

BrowserStack homepage loaded successfully
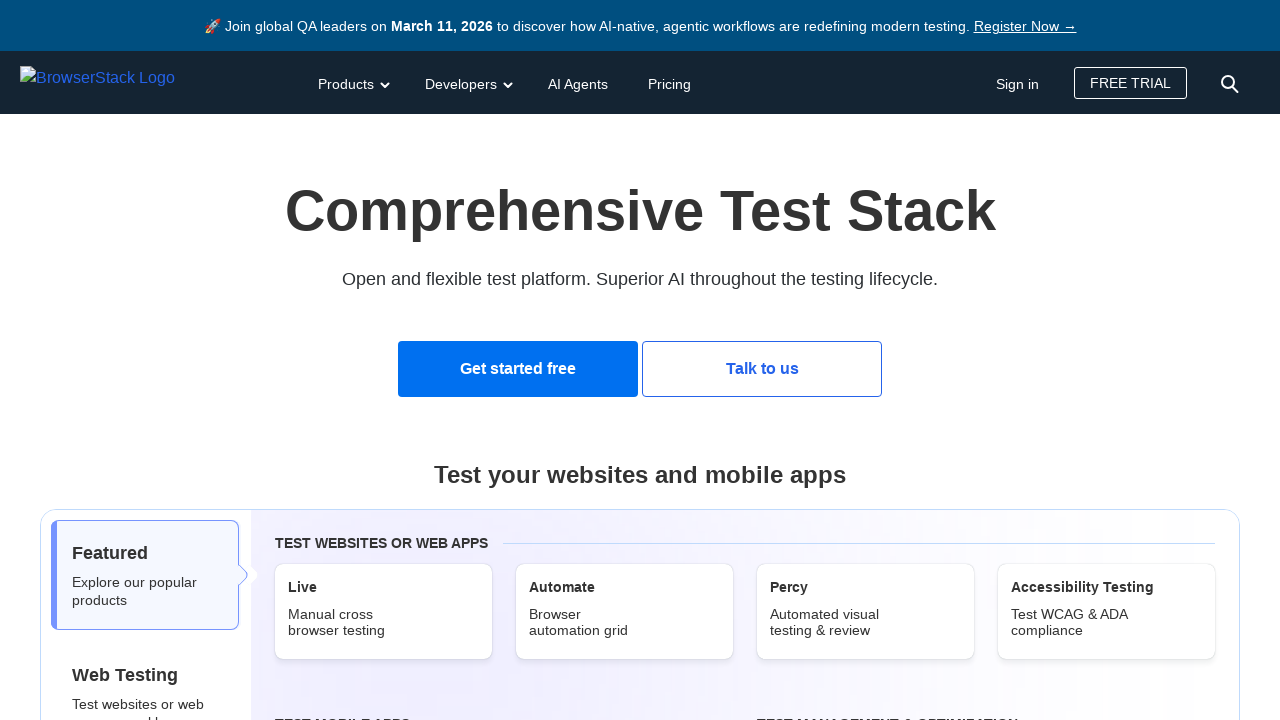

Navigated to BrowserStack documentation page
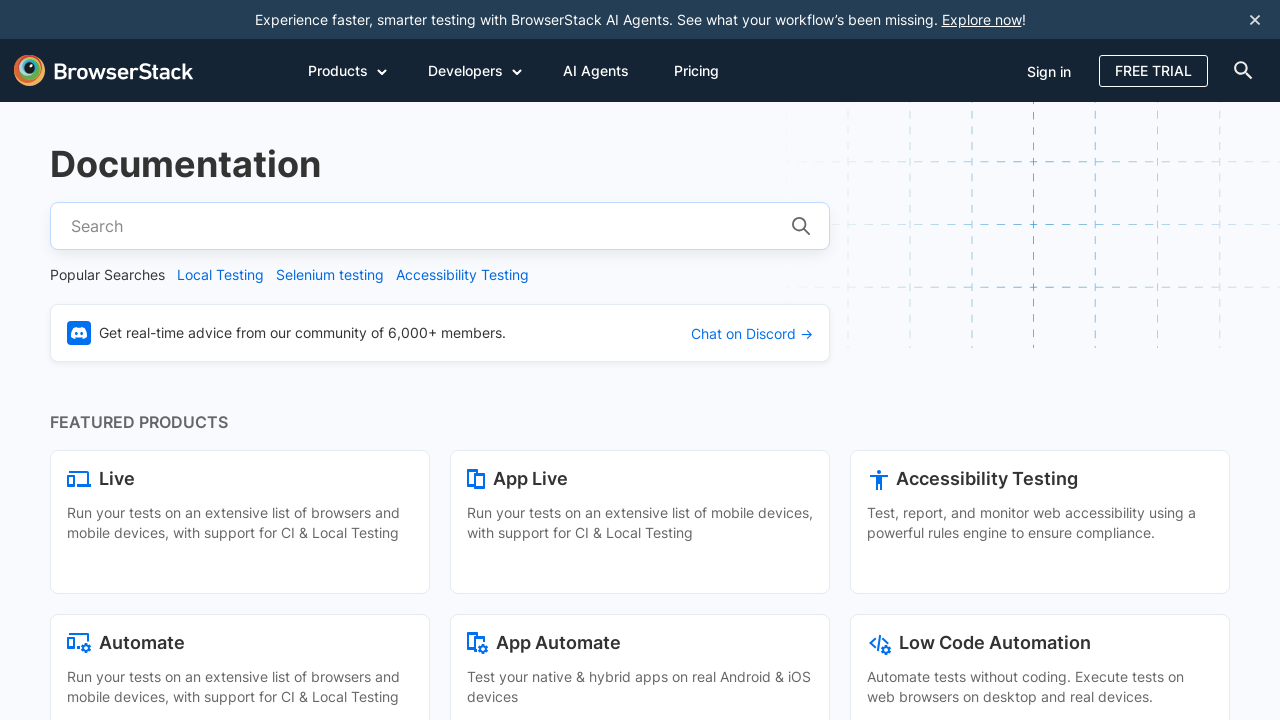

Documentation page loaded successfully
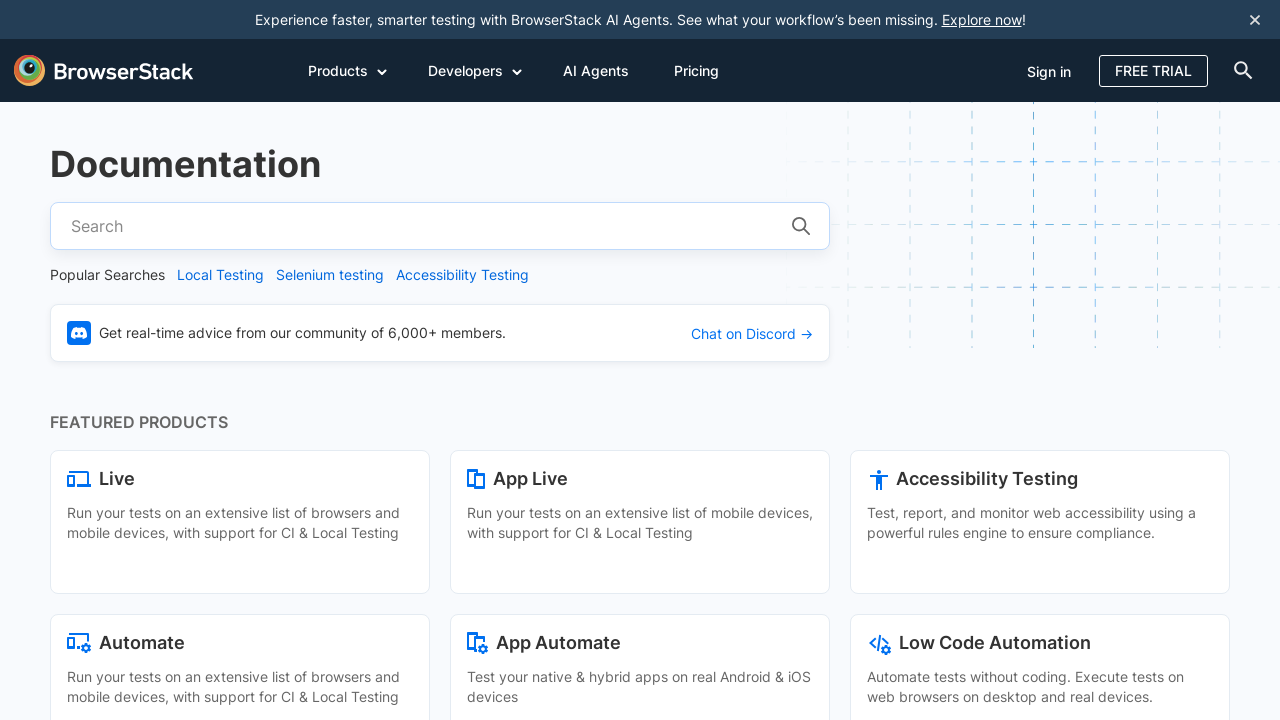

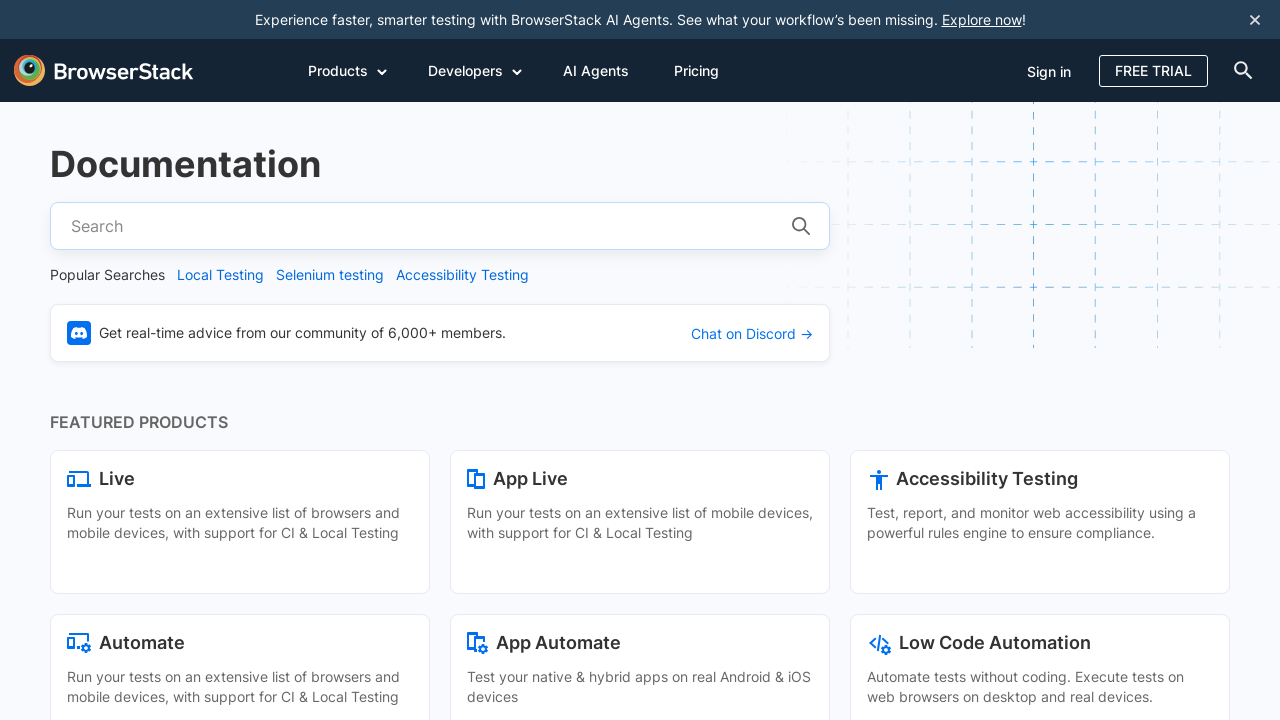